Interacts with Oakland University's virtual carillon bell player by scrolling to the bells and clicking on them in sequence to play a simple melody based on a song string notation.

Starting URL: https://www.oakland.edu/playmesomebells

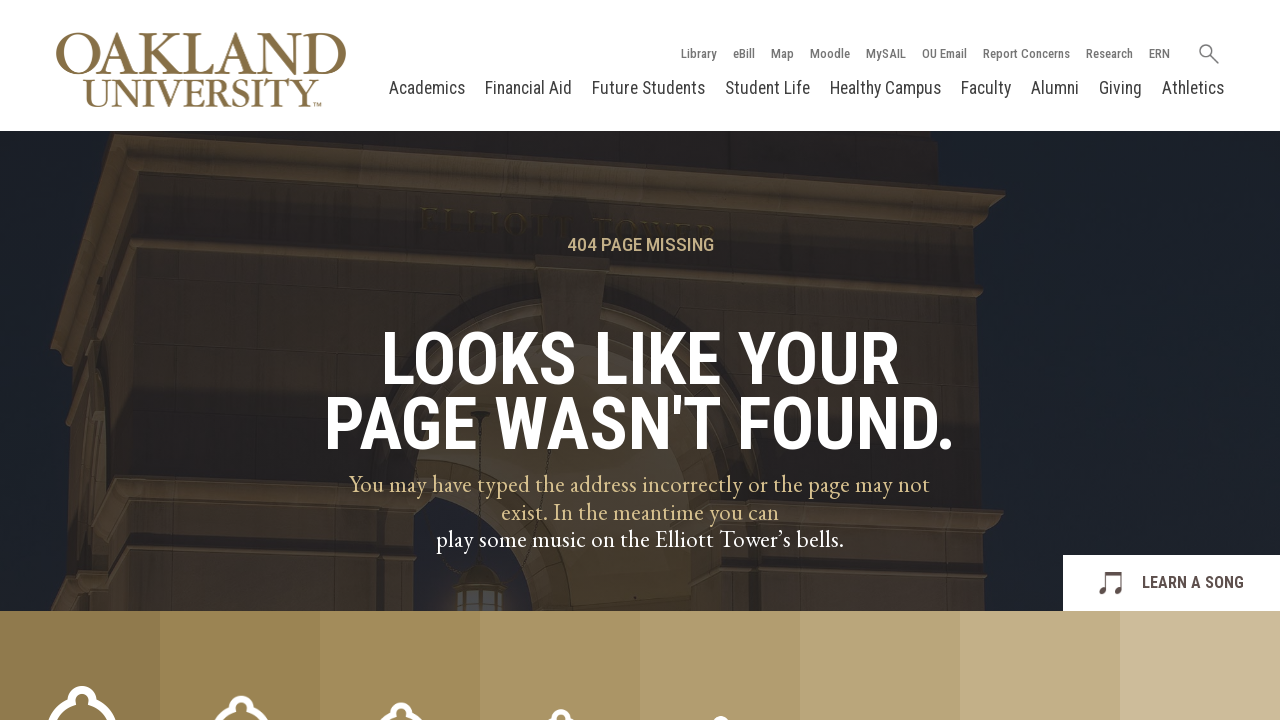

Scrolled down to view the carillon bells
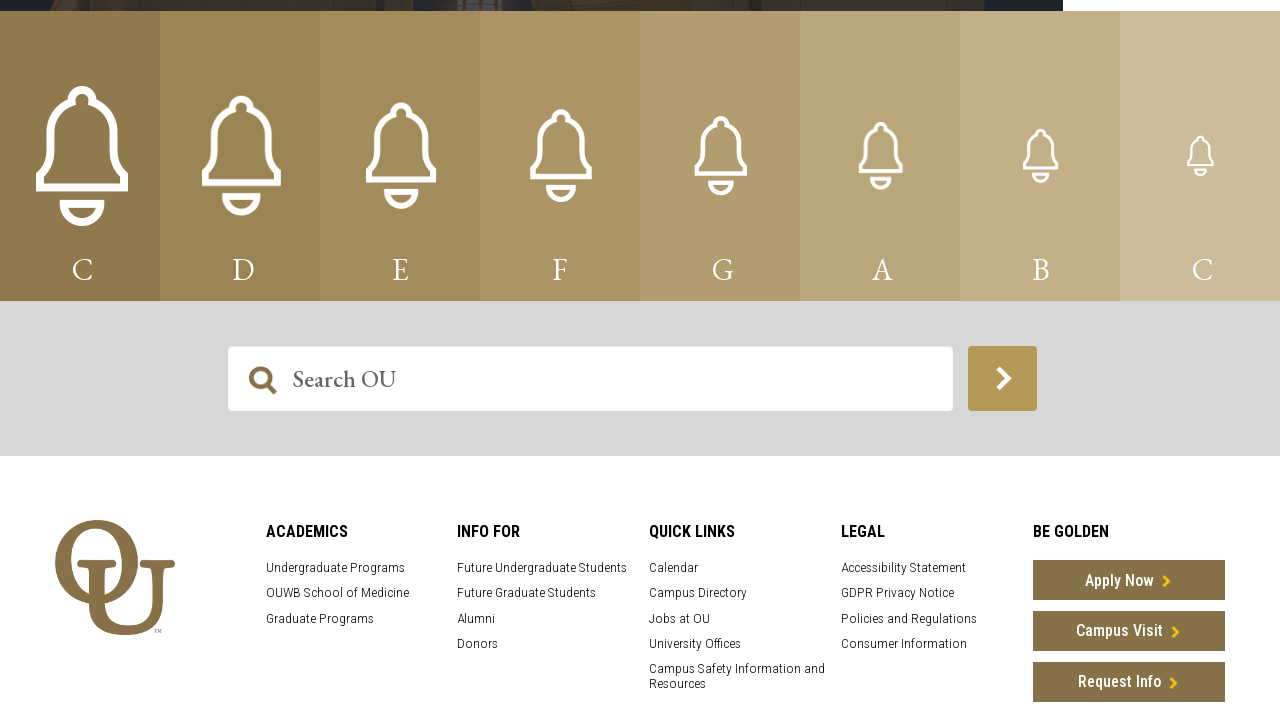

Bell elements loaded successfully
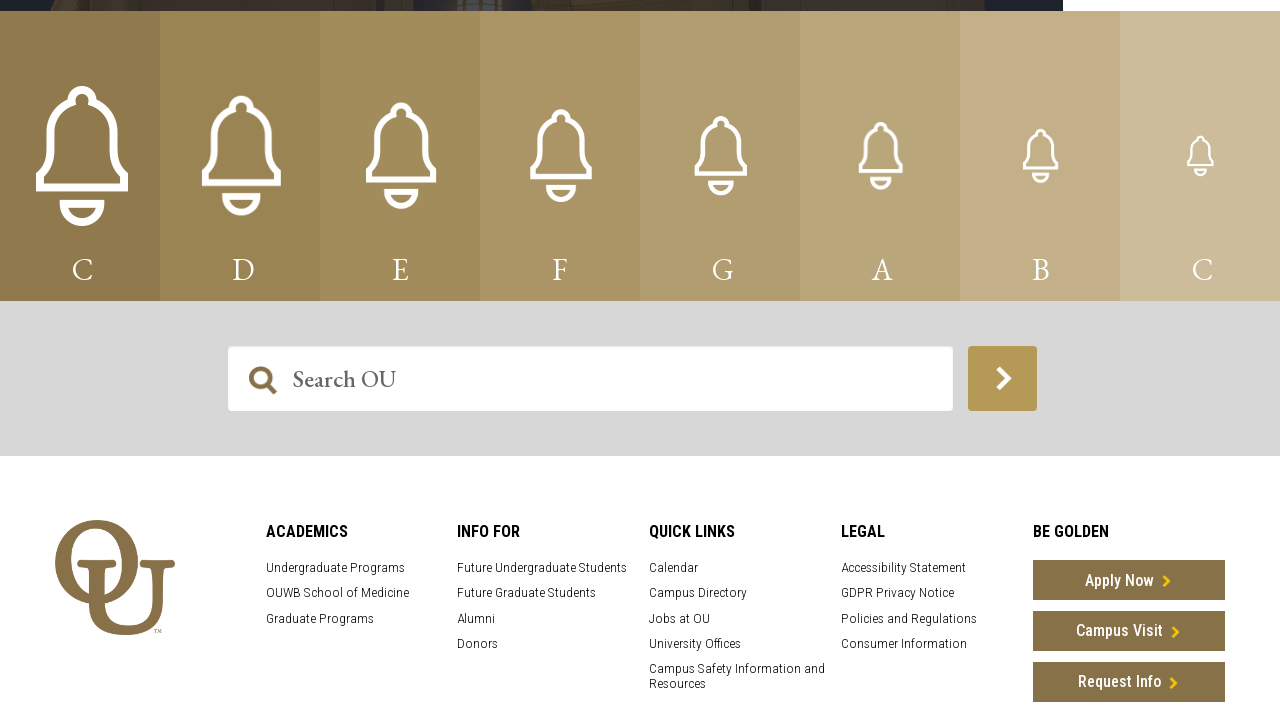

Retrieved all bell elements from the page
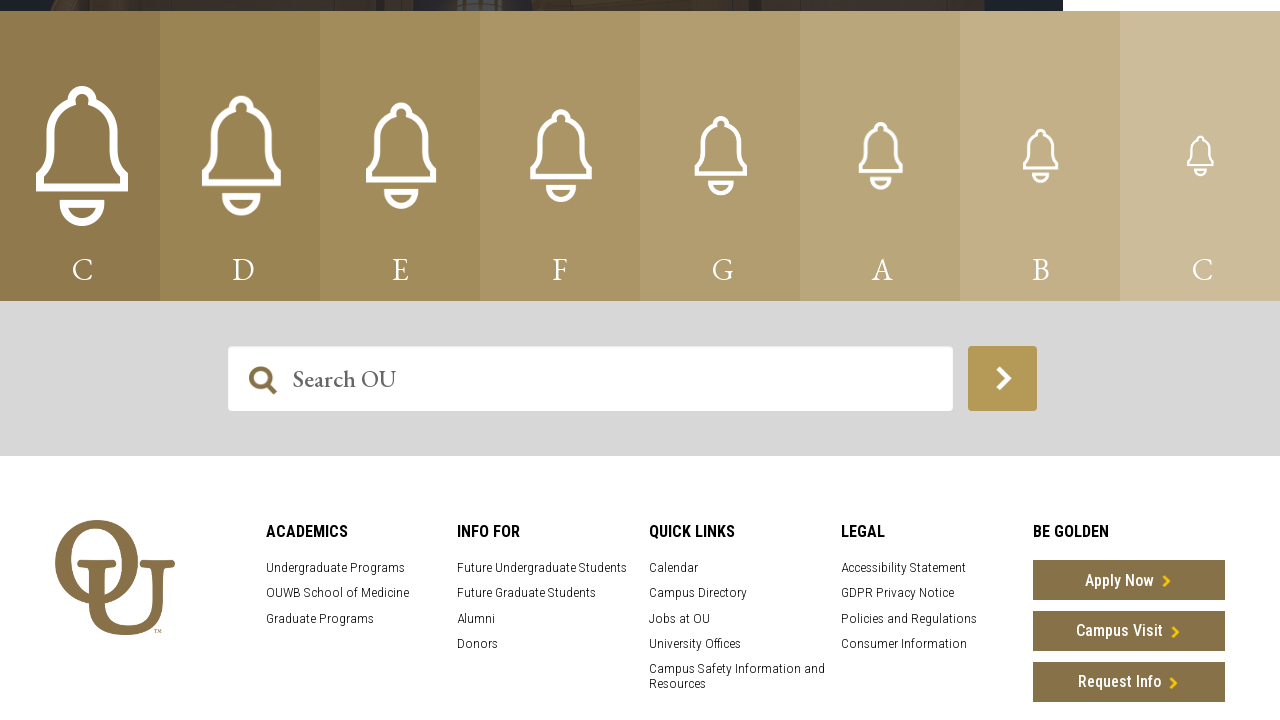

Clicked bell for note 'g' (index 4) at (720, 156) on .carillonBellImage >> nth=4
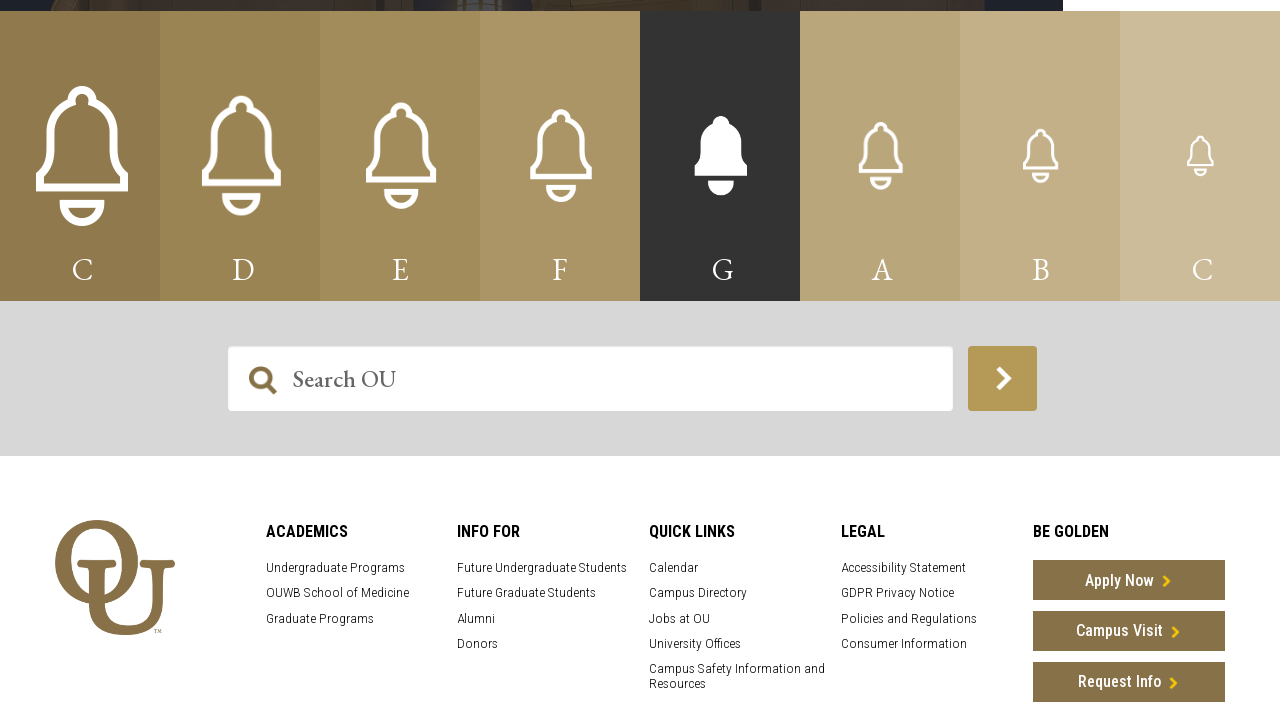

Clicked bell for note 'b' (index 6) at (1040, 156) on .carillonBellImage >> nth=6
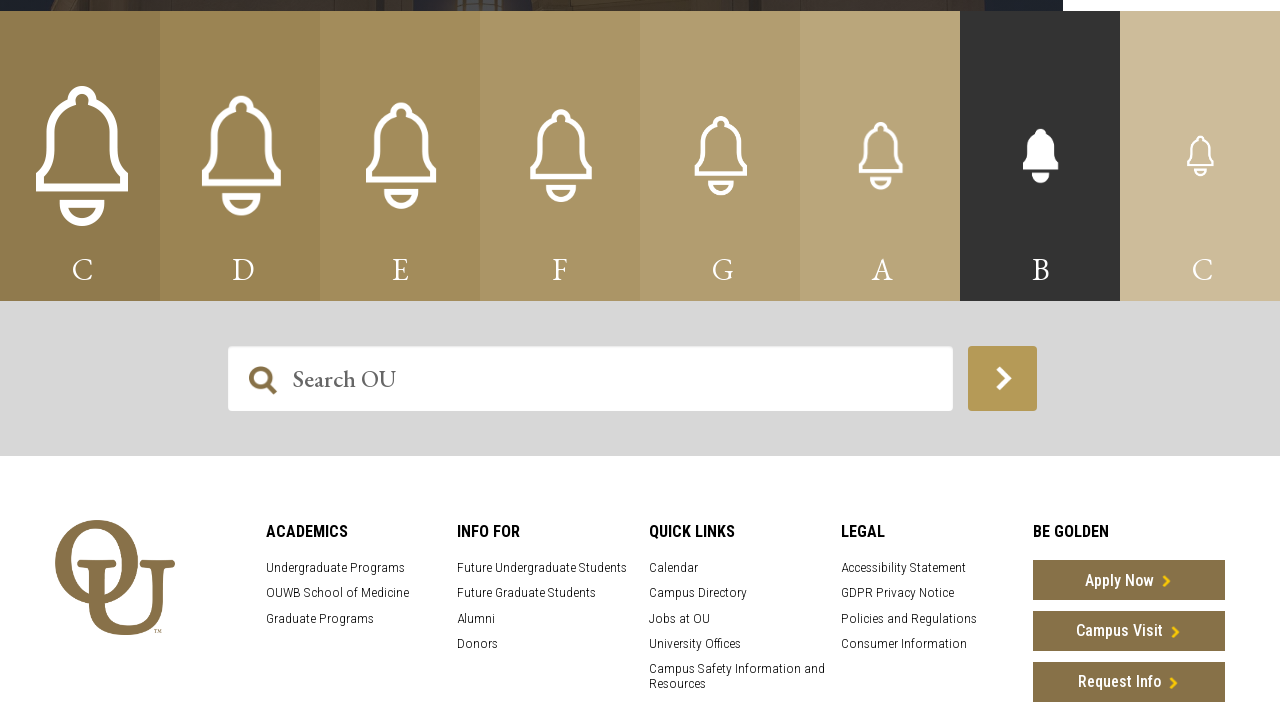

Clicked bell for note 'a' (index 5) at (880, 156) on .carillonBellImage >> nth=5
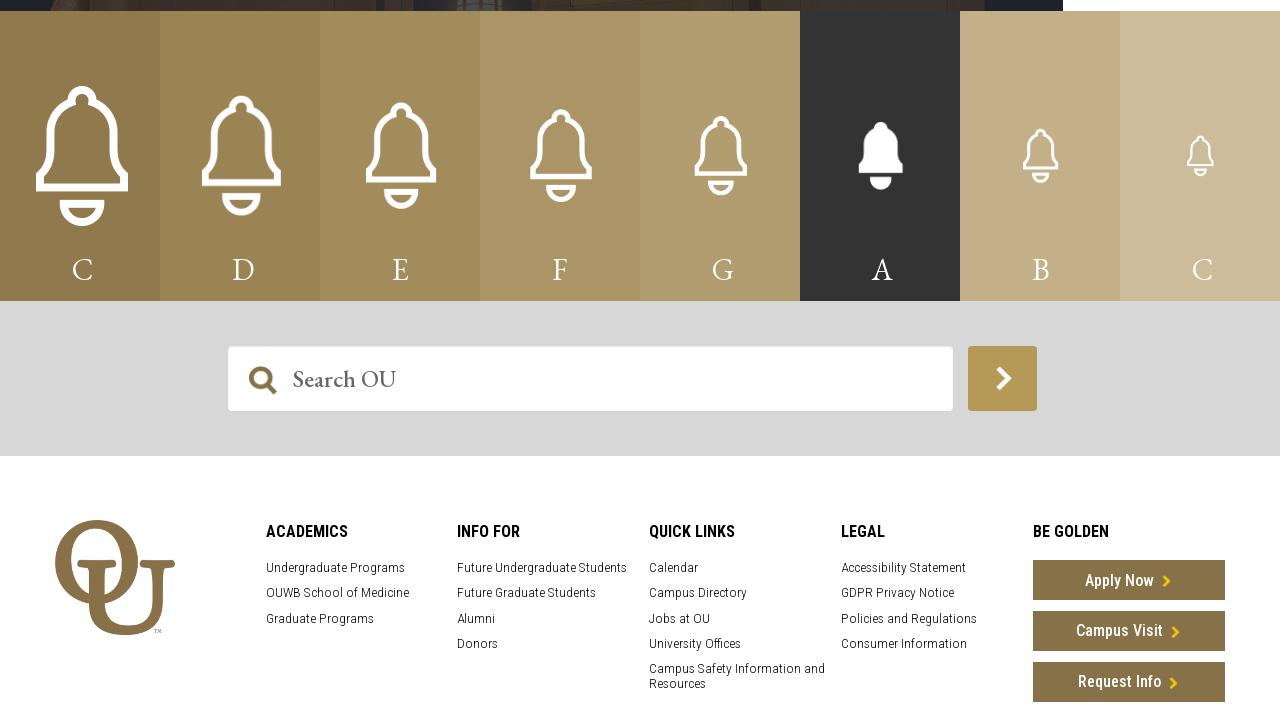

Clicked bell for note 'd' (index 1) at (240, 156) on .carillonBellImage >> nth=1
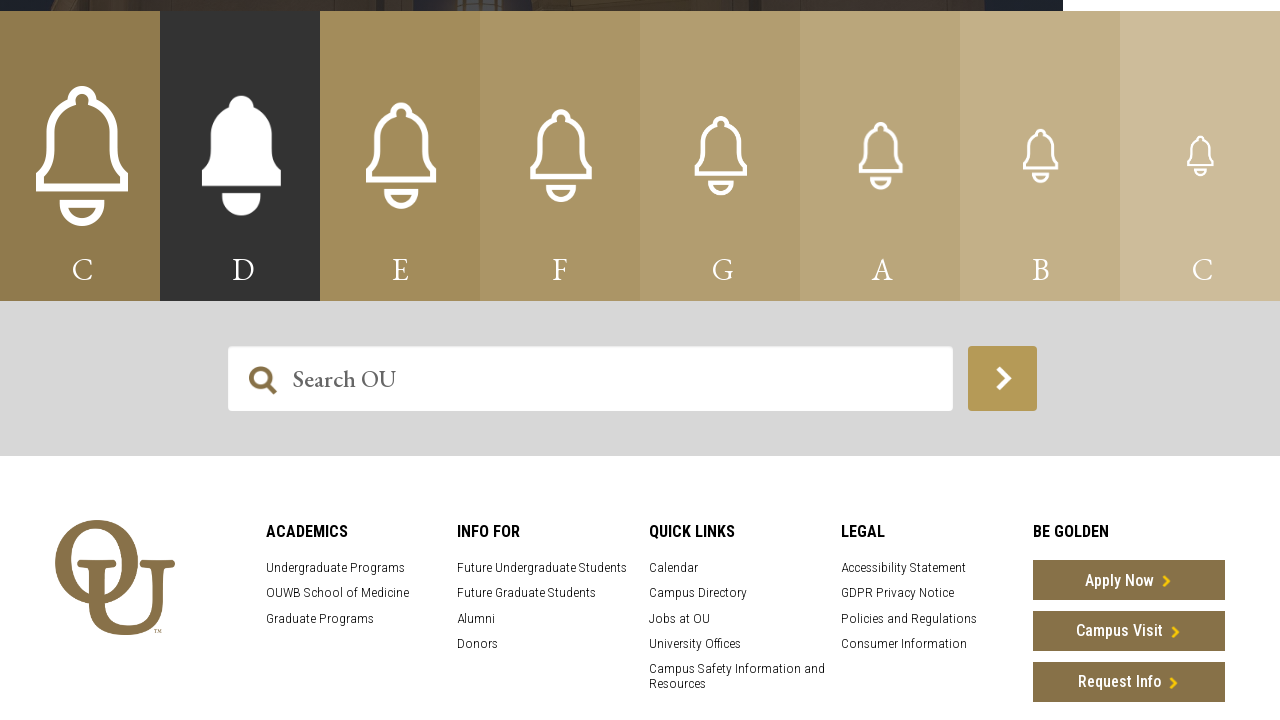

Paused for 0.3 seconds (rest in song notation)
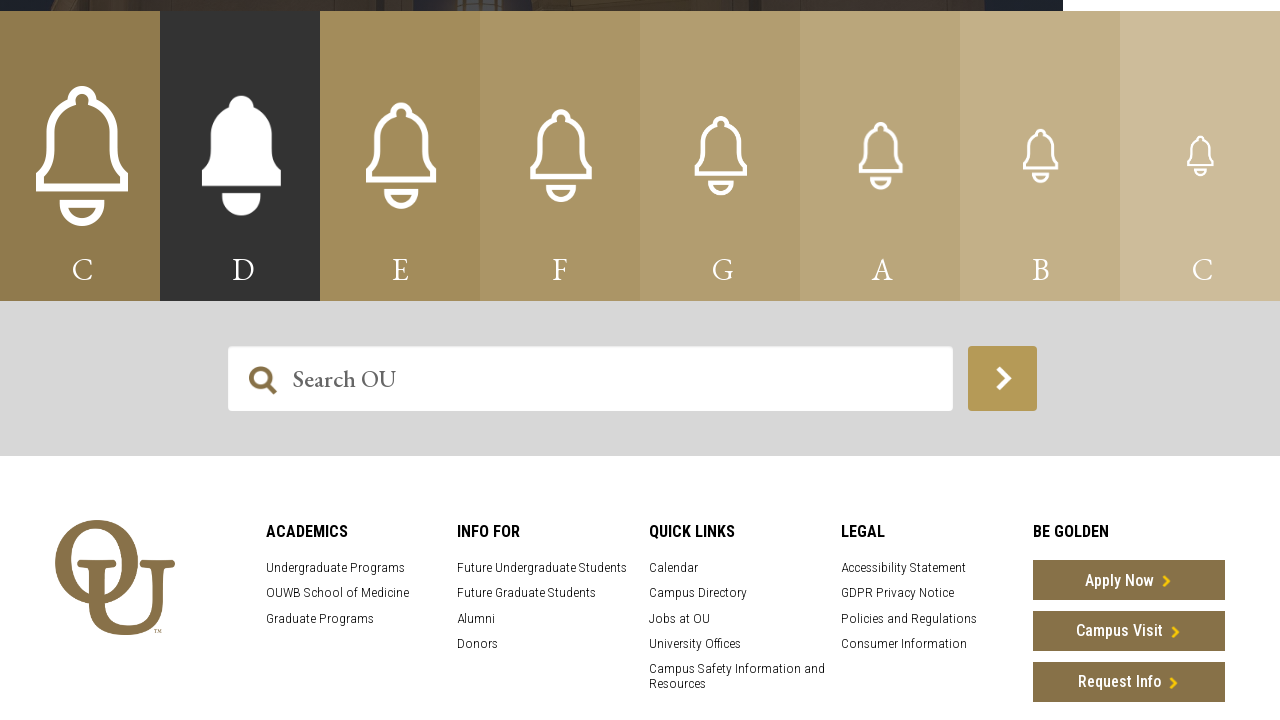

Clicked bell for note 'g' (index 4) at (720, 156) on .carillonBellImage >> nth=4
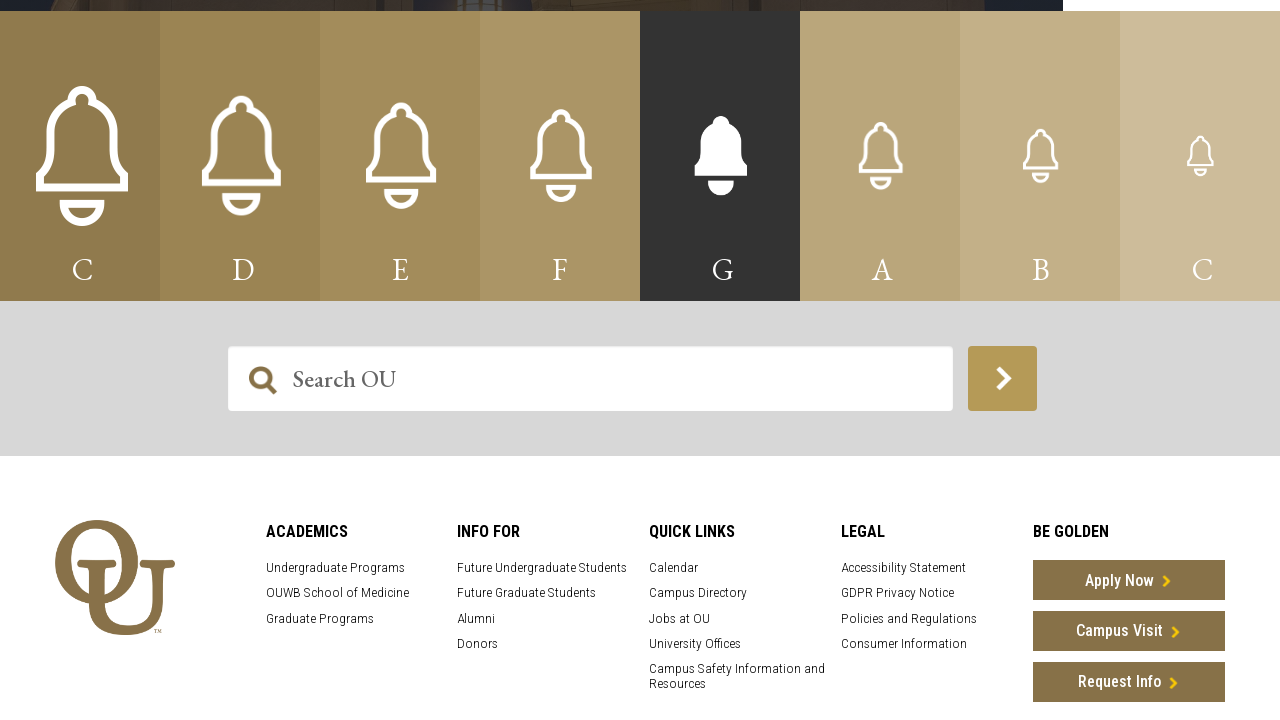

Clicked bell for note 'a' (index 5) at (880, 156) on .carillonBellImage >> nth=5
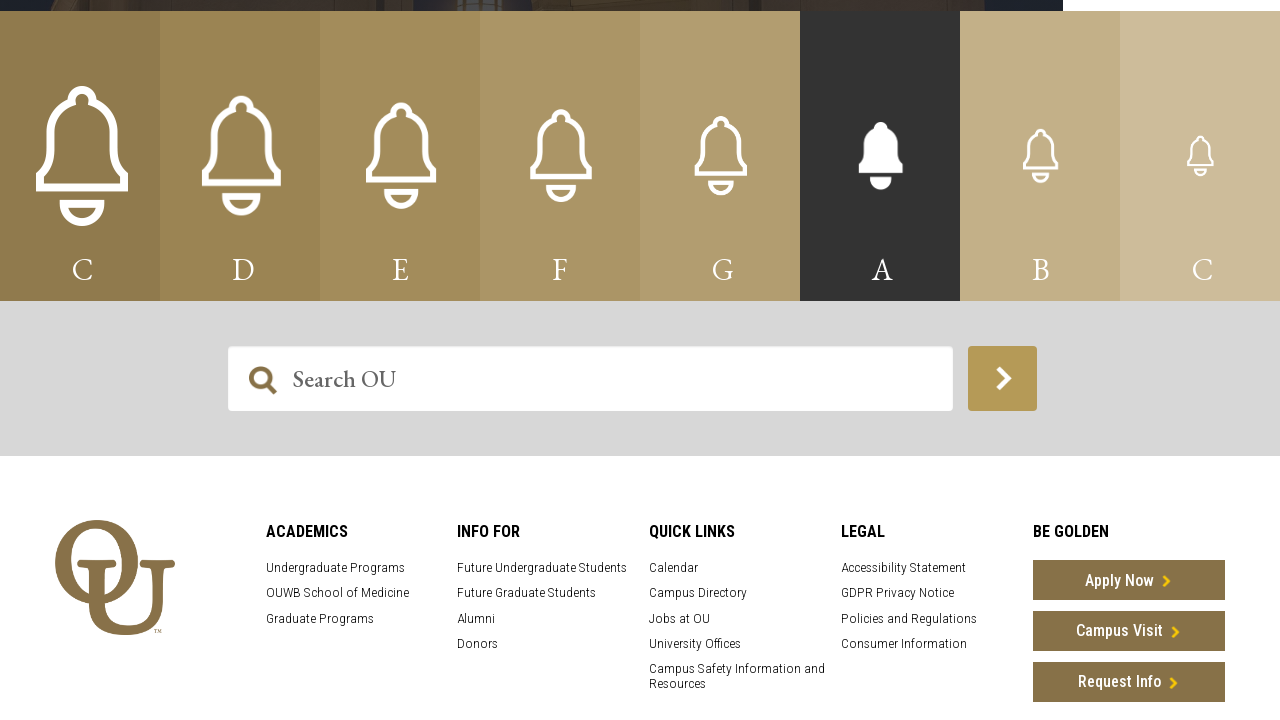

Clicked bell for note 'b' (index 6) at (1040, 156) on .carillonBellImage >> nth=6
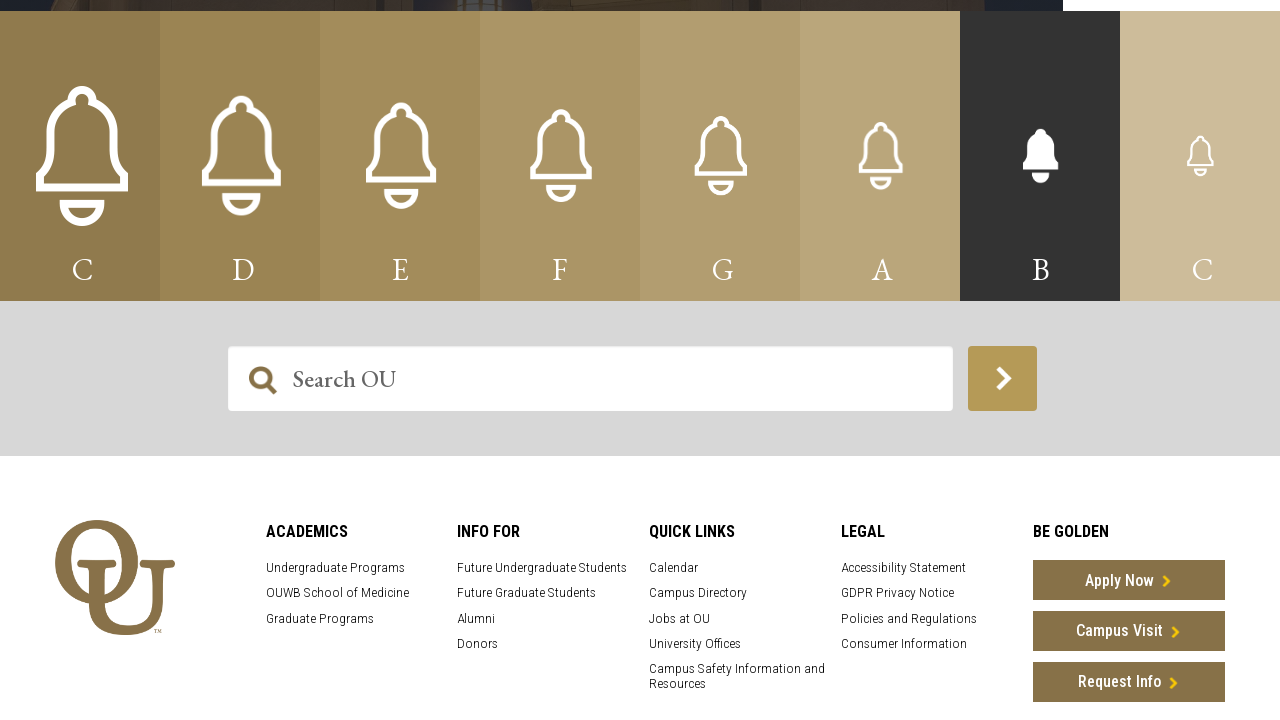

Clicked bell for note 'g' (index 4) at (720, 156) on .carillonBellImage >> nth=4
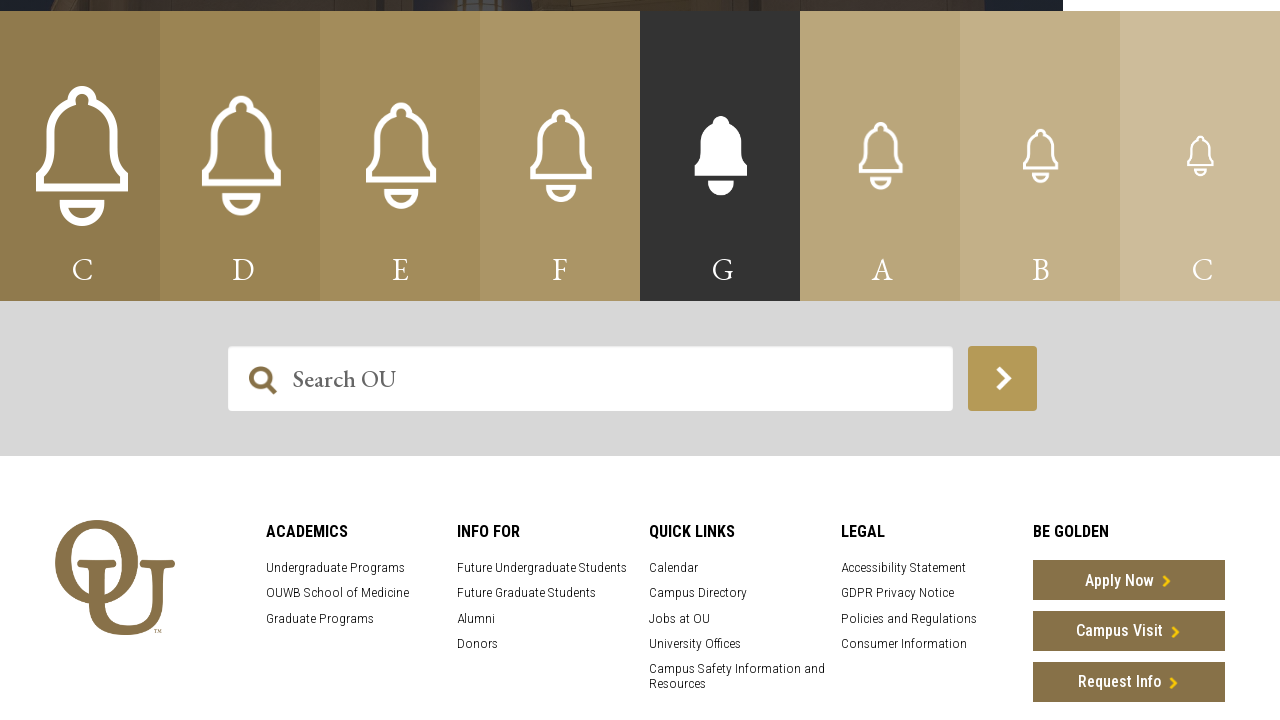

Waited 2 seconds for the bells to ring out and complete the melody
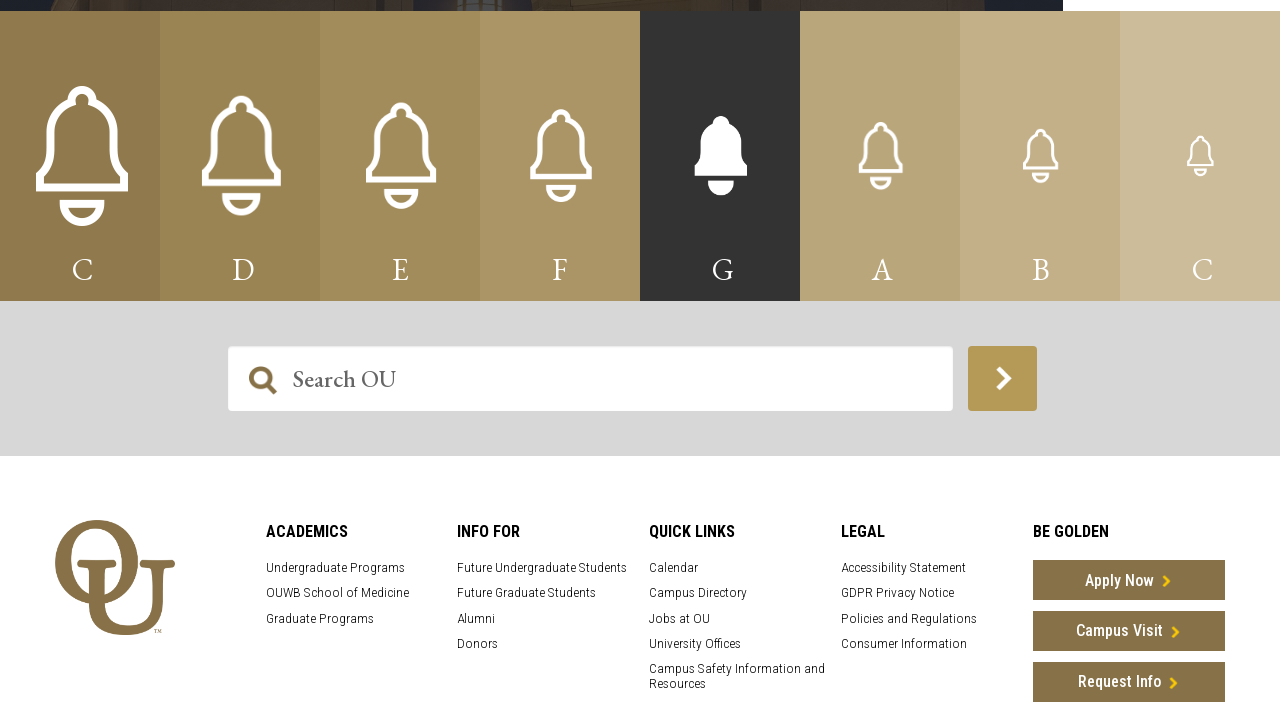

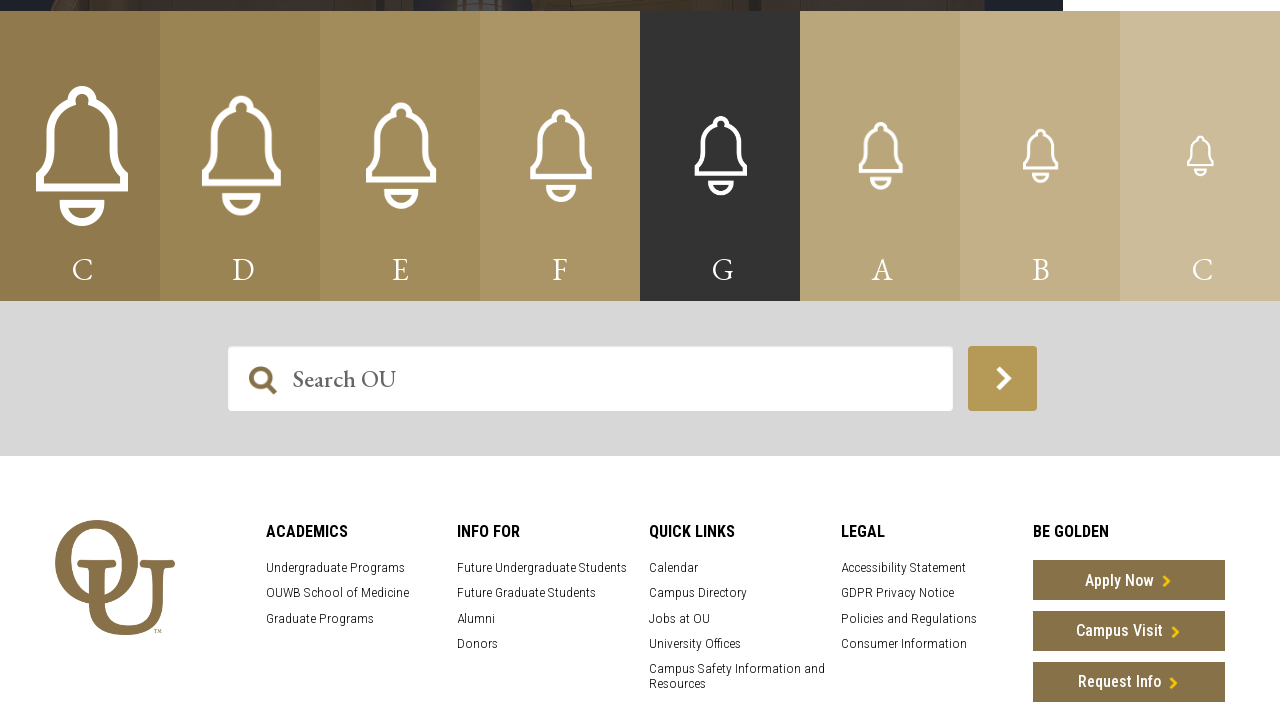